Tests horizontal slider functionality by repeatedly pressing the right arrow key until the slider reaches a target value of 4.5

Starting URL: https://the-internet.herokuapp.com/horizontal_slider

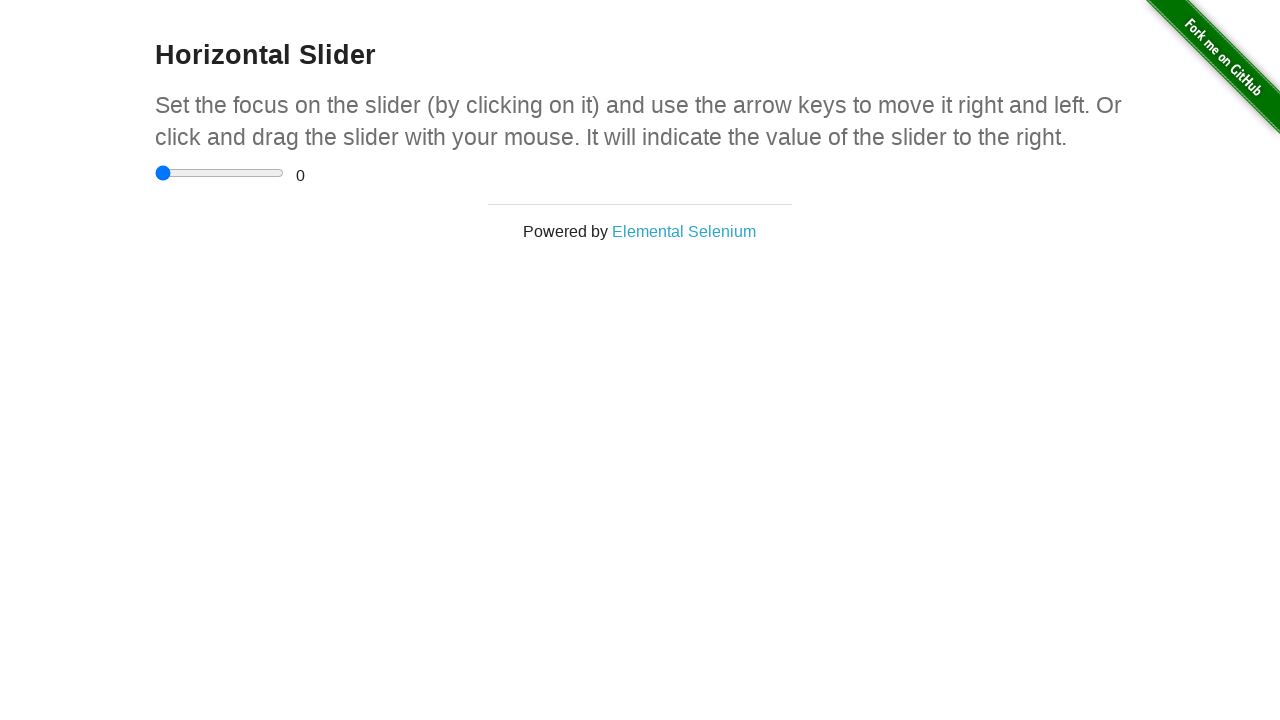

Located slider input element
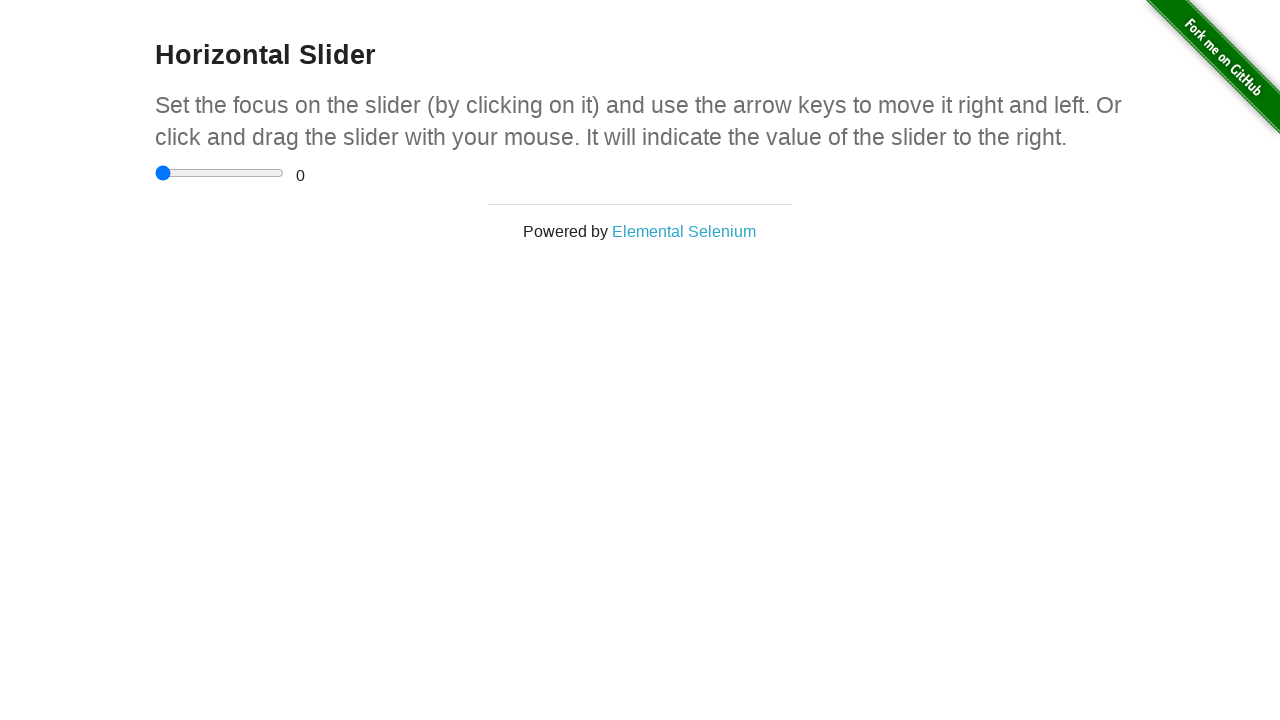

Located range display element
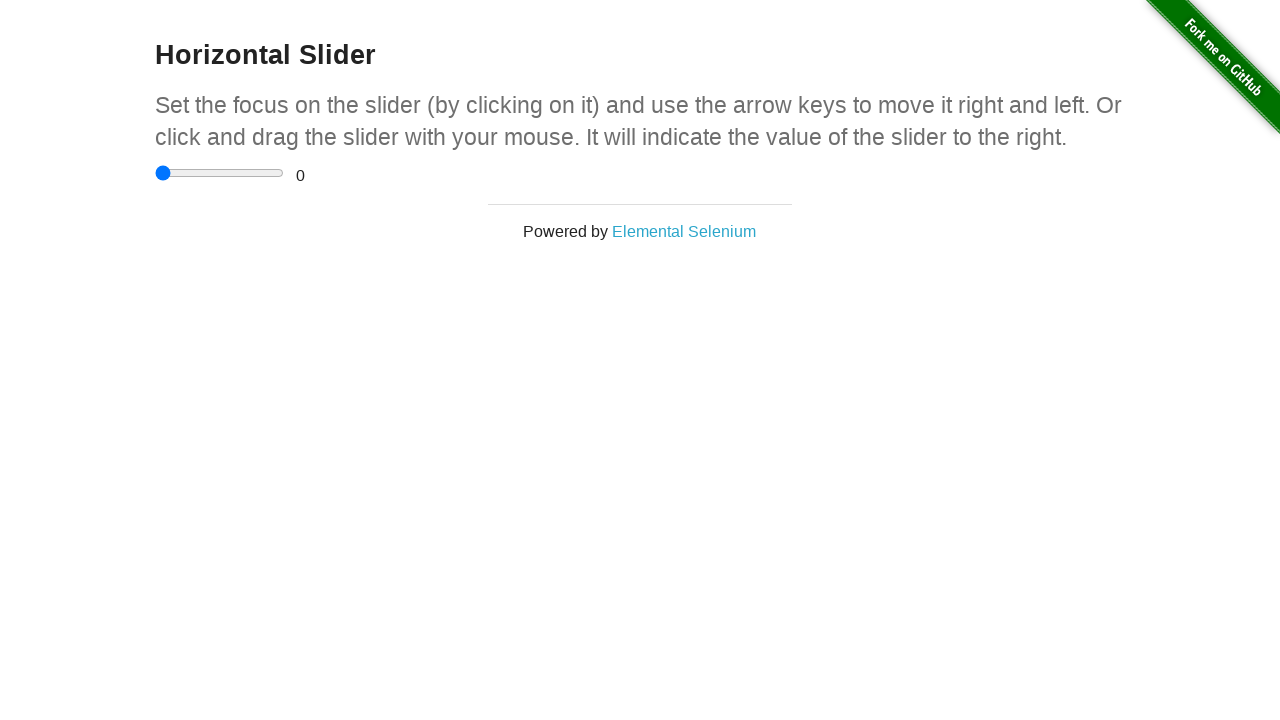

Pressed right arrow key on slider on input[type='range']
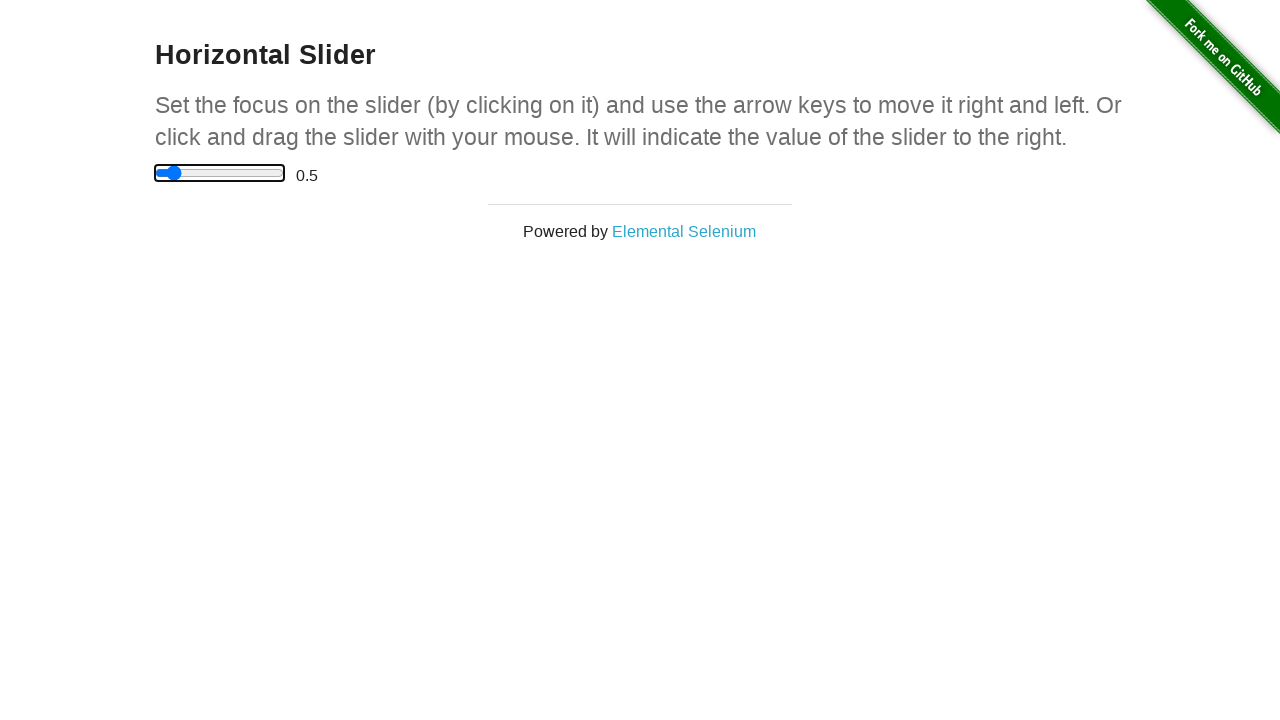

Waited 200ms for slider value to update
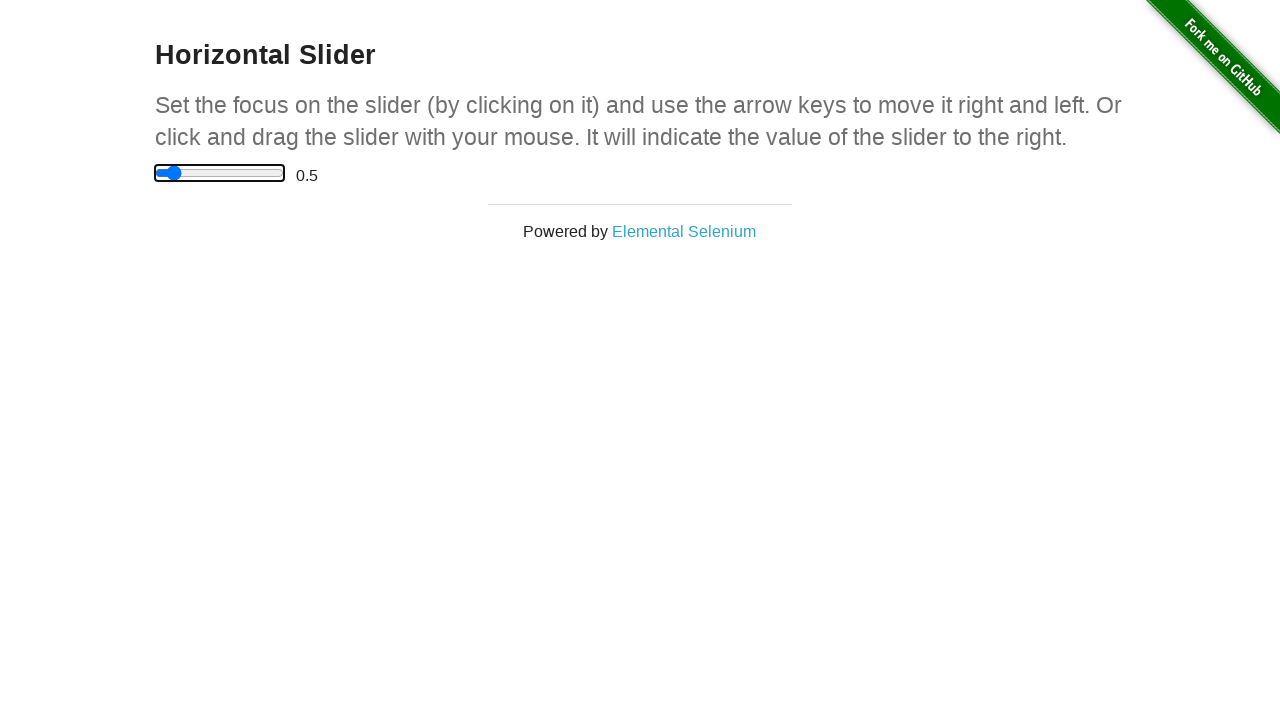

Pressed right arrow key on slider on input[type='range']
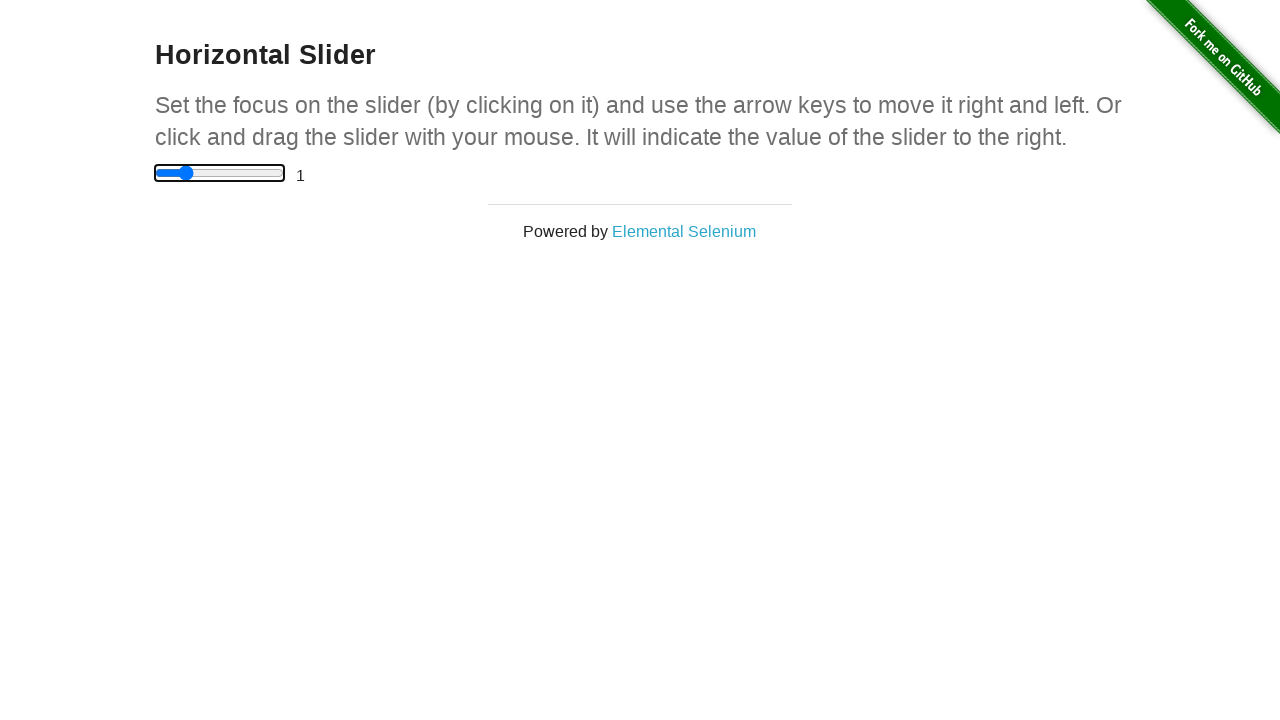

Waited 200ms for slider value to update
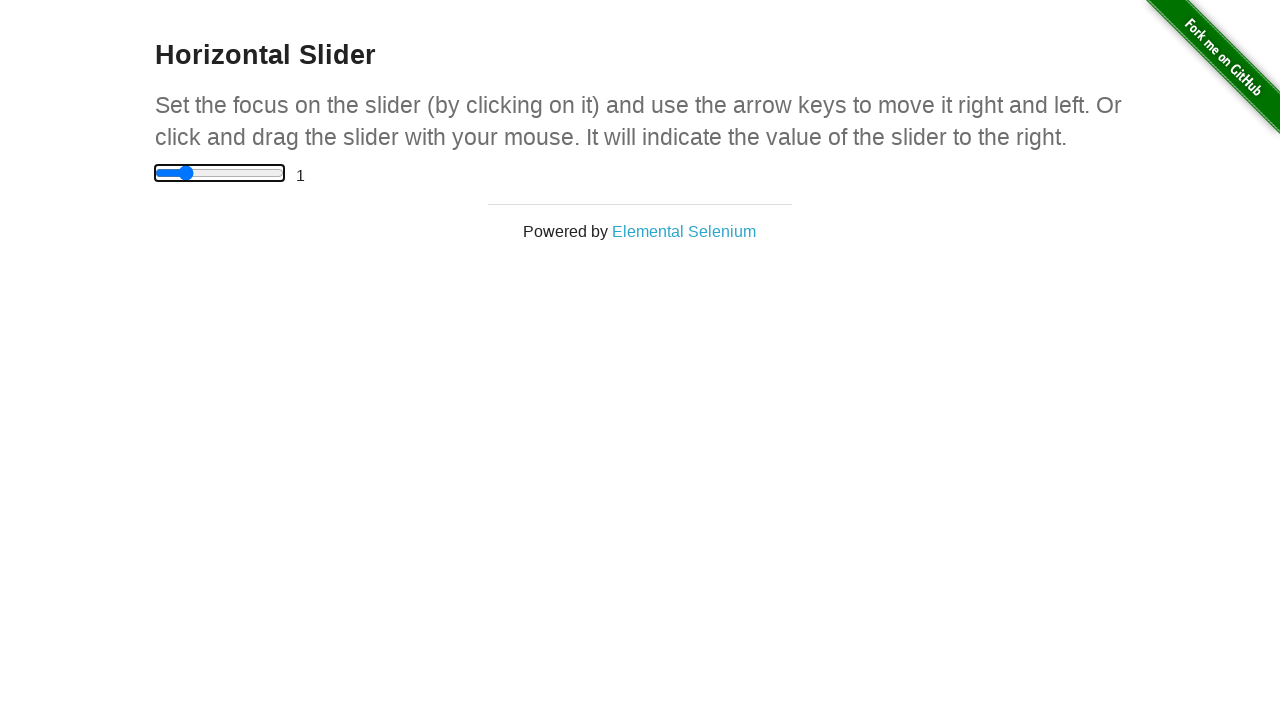

Pressed right arrow key on slider on input[type='range']
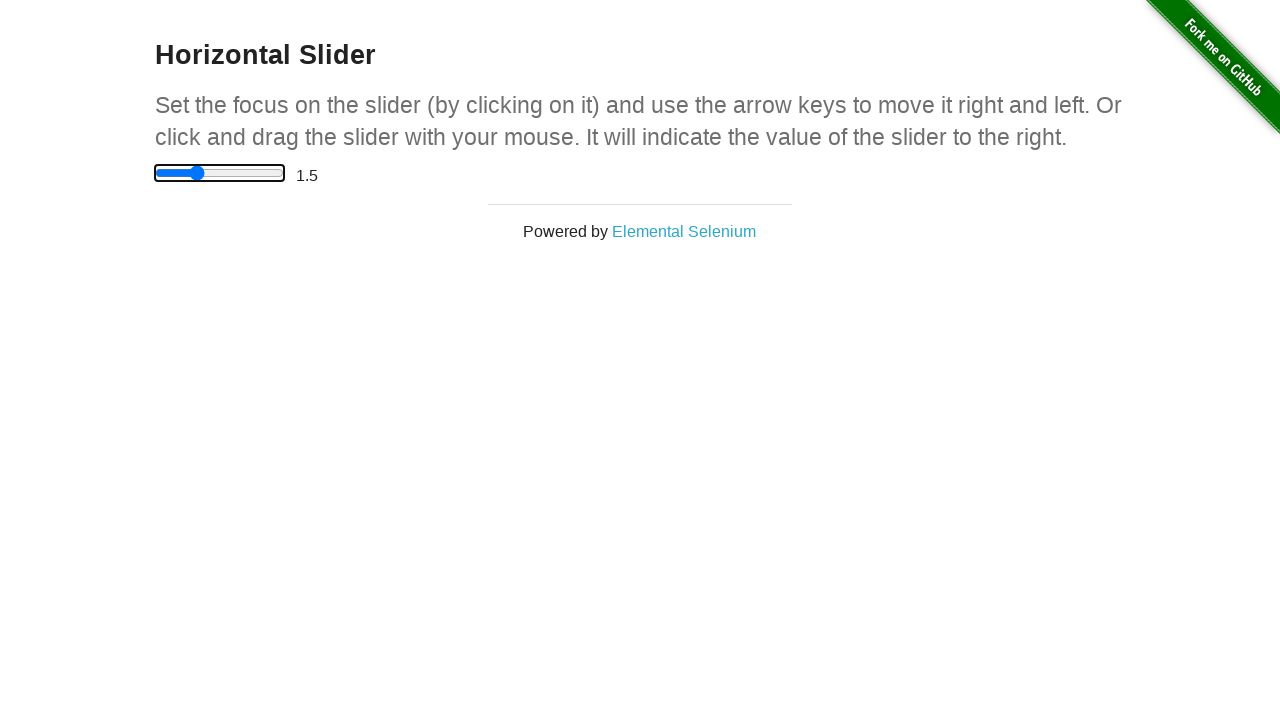

Waited 200ms for slider value to update
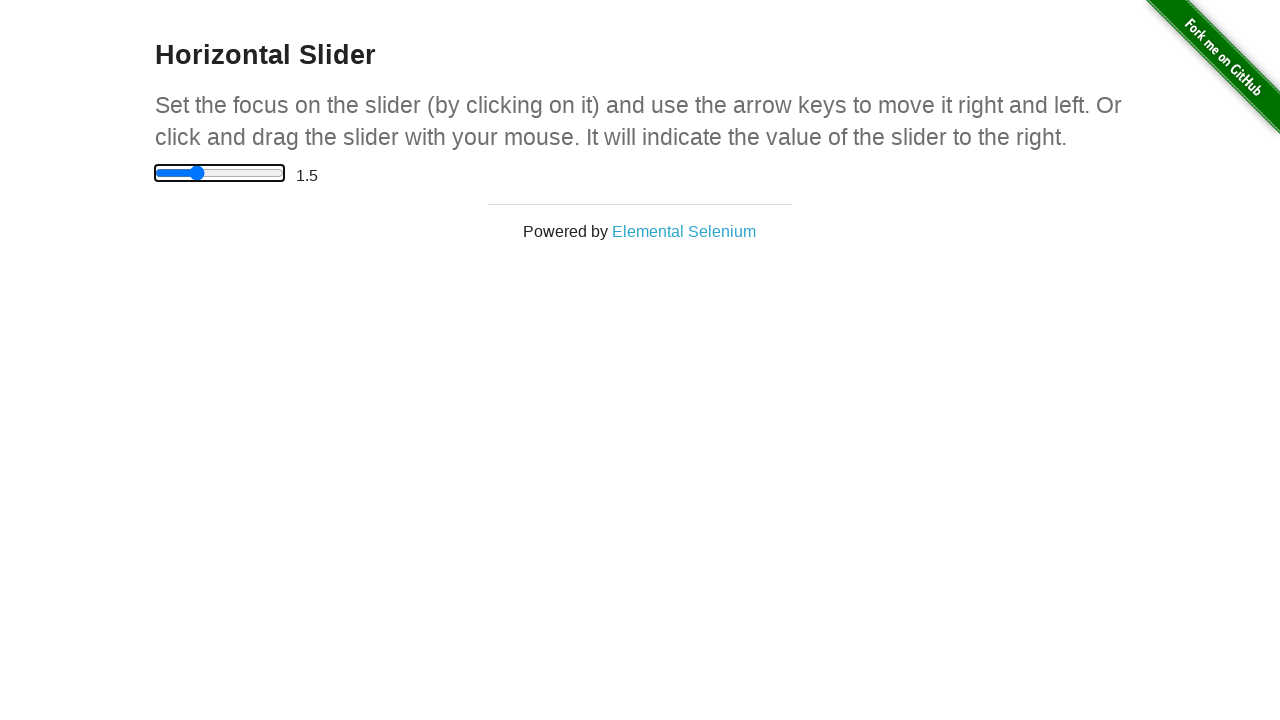

Pressed right arrow key on slider on input[type='range']
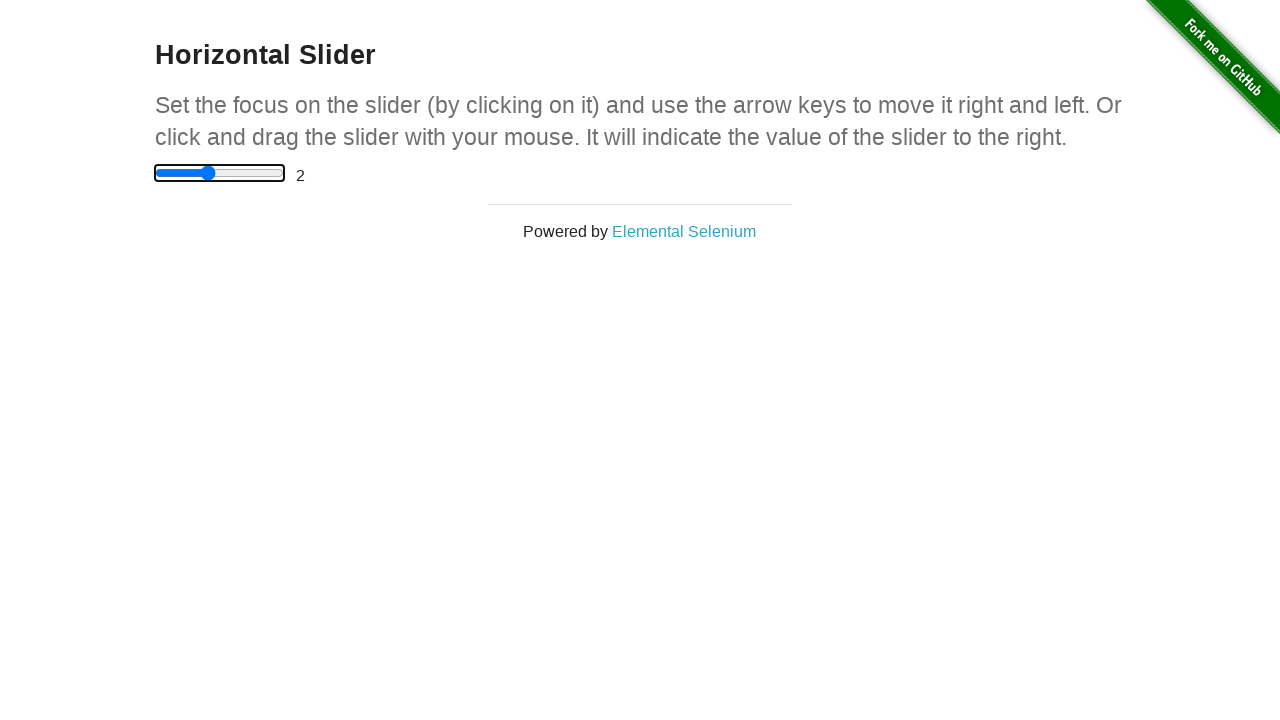

Waited 200ms for slider value to update
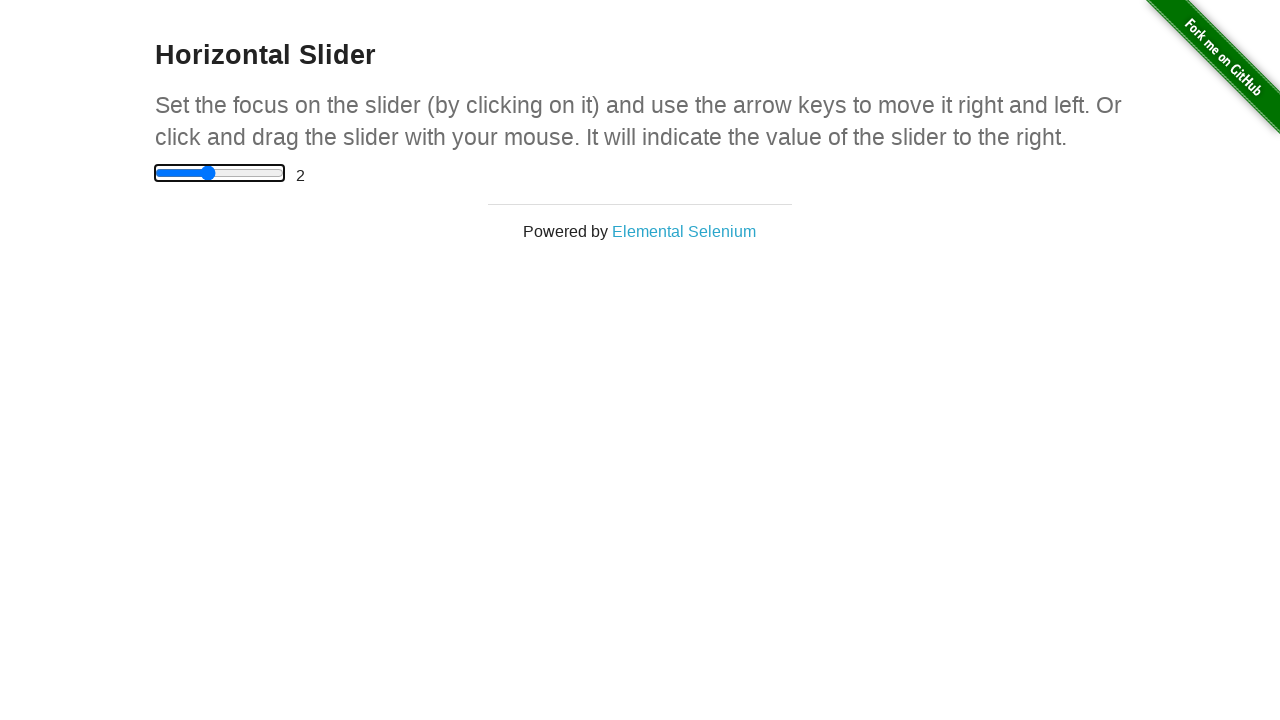

Pressed right arrow key on slider on input[type='range']
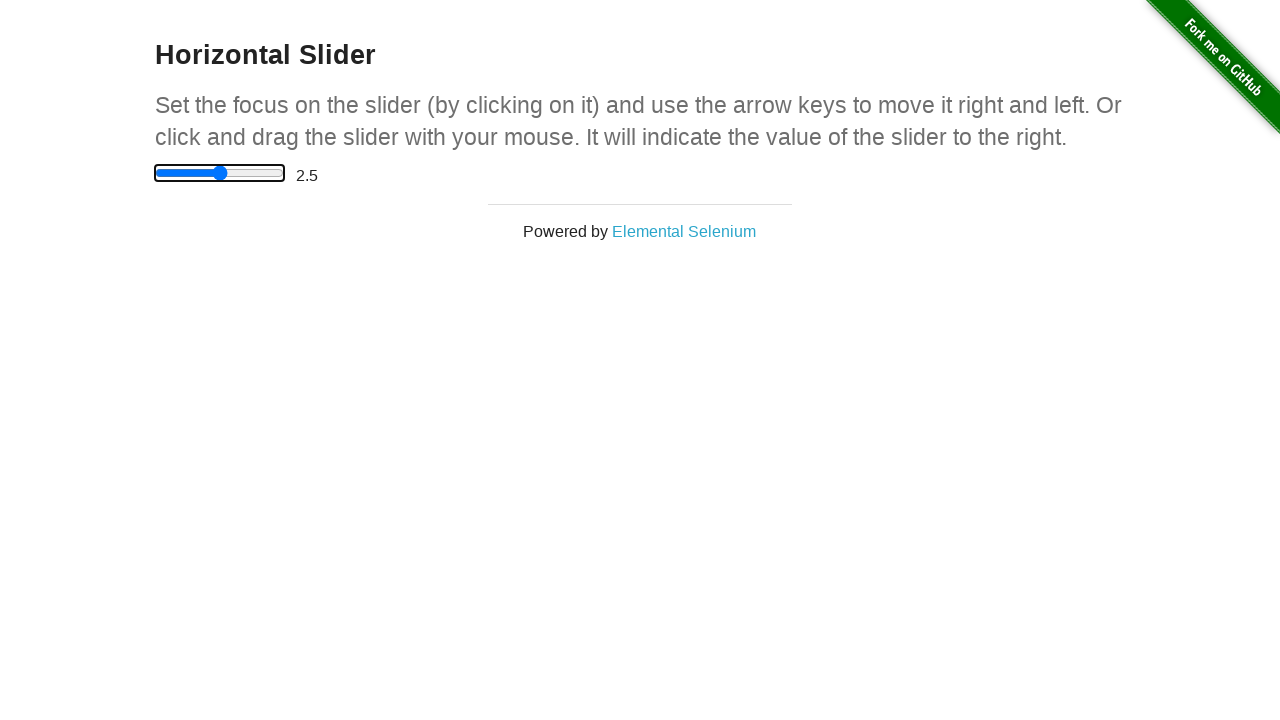

Waited 200ms for slider value to update
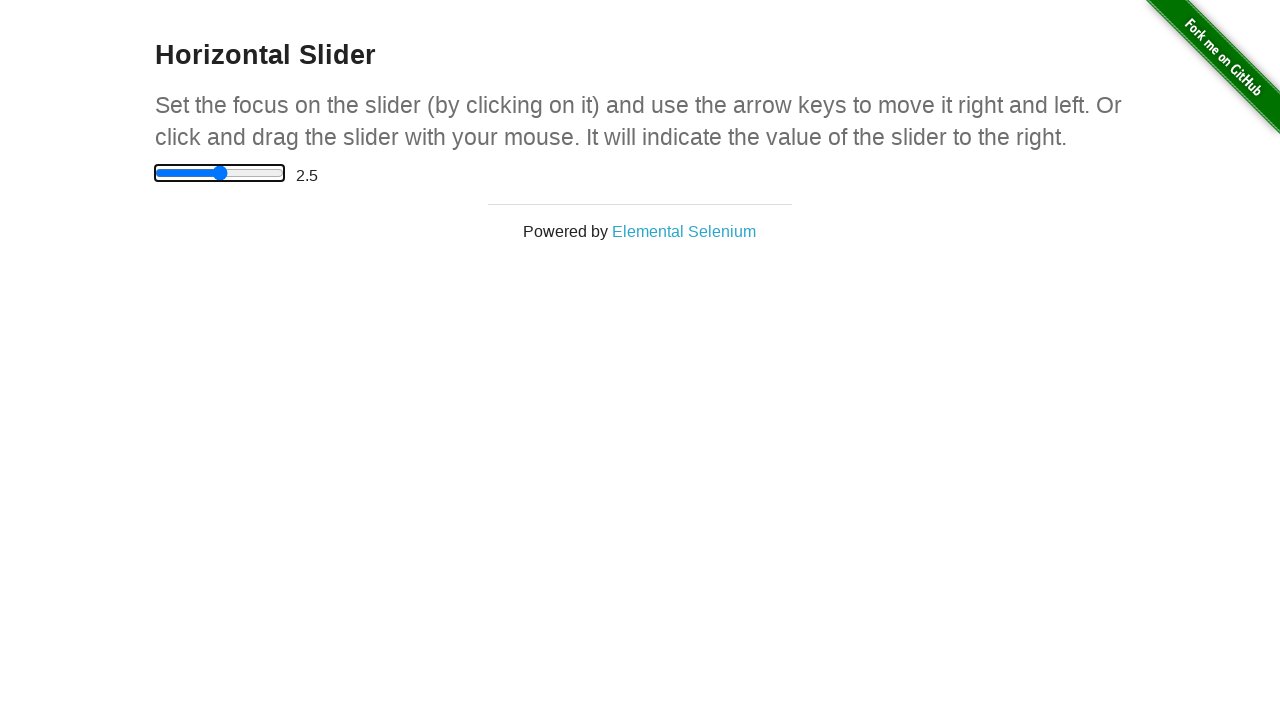

Pressed right arrow key on slider on input[type='range']
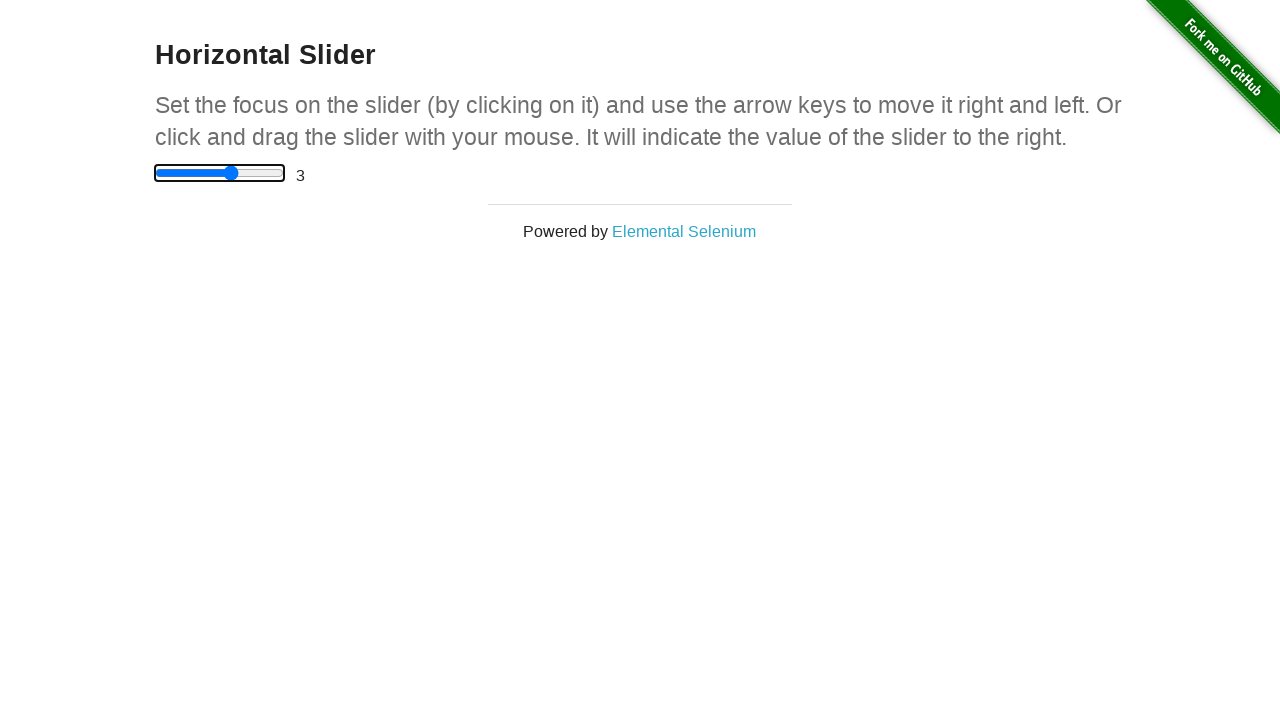

Waited 200ms for slider value to update
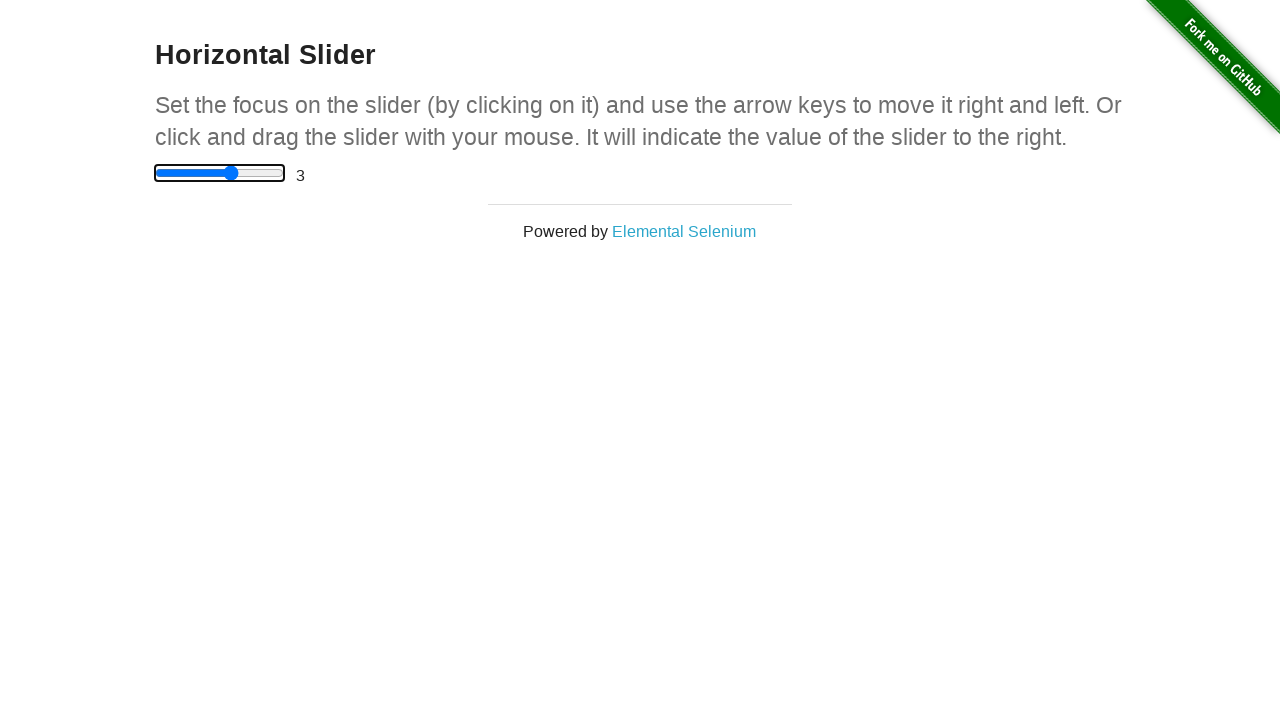

Pressed right arrow key on slider on input[type='range']
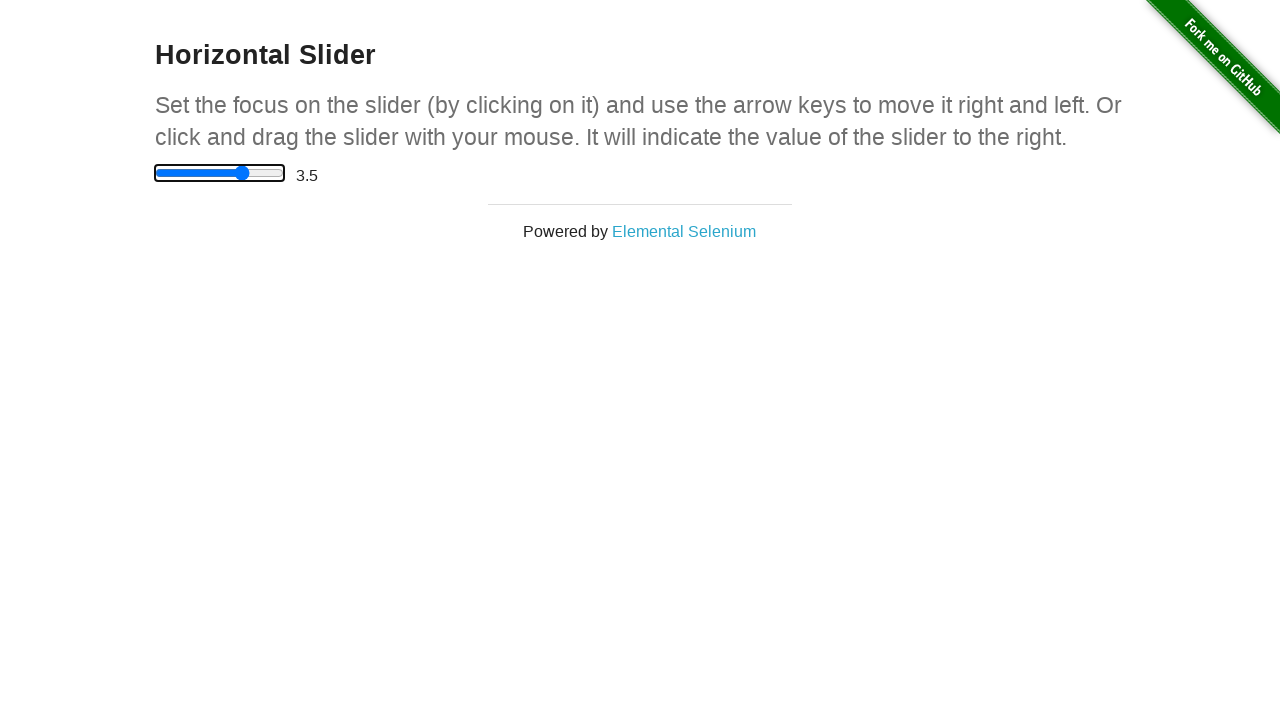

Waited 200ms for slider value to update
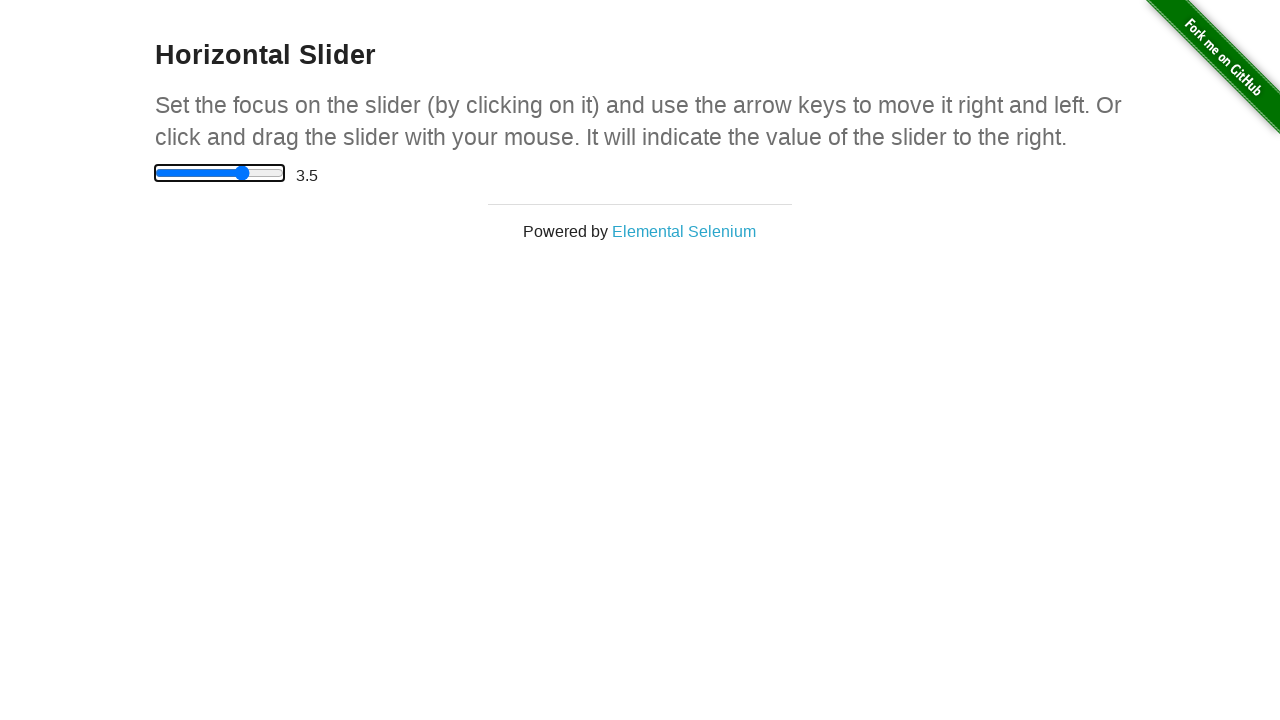

Pressed right arrow key on slider on input[type='range']
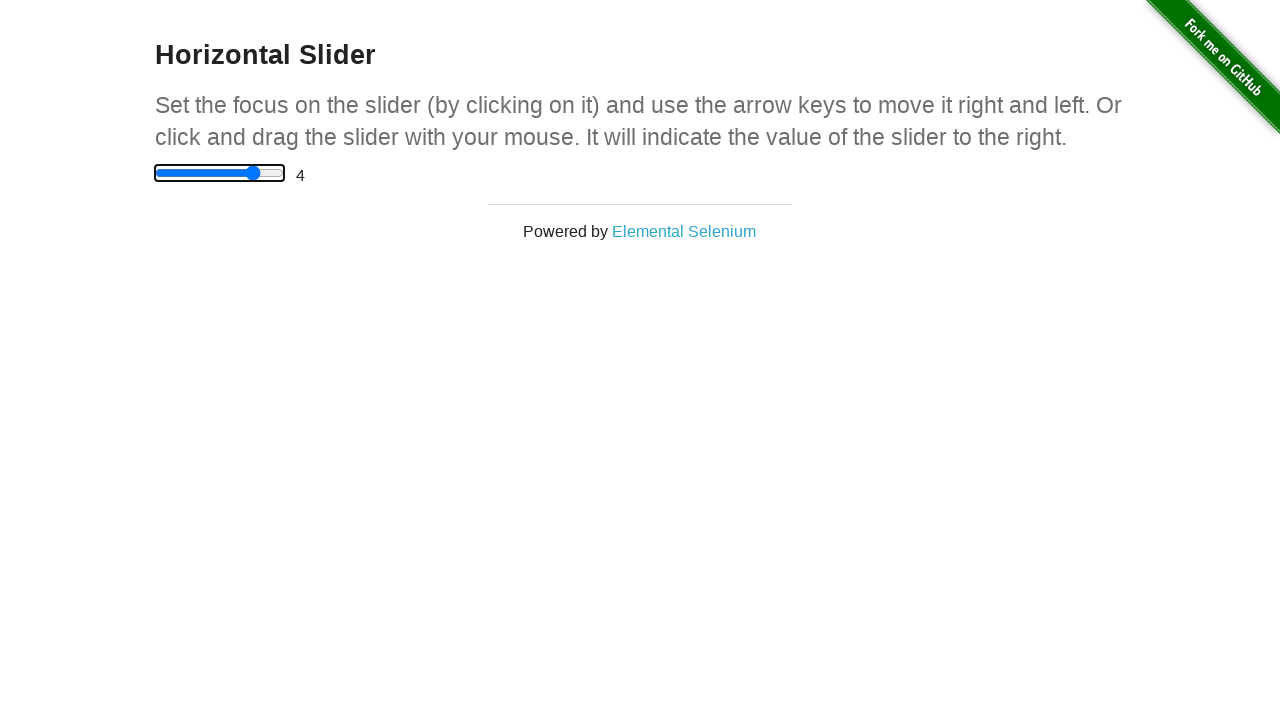

Waited 200ms for slider value to update
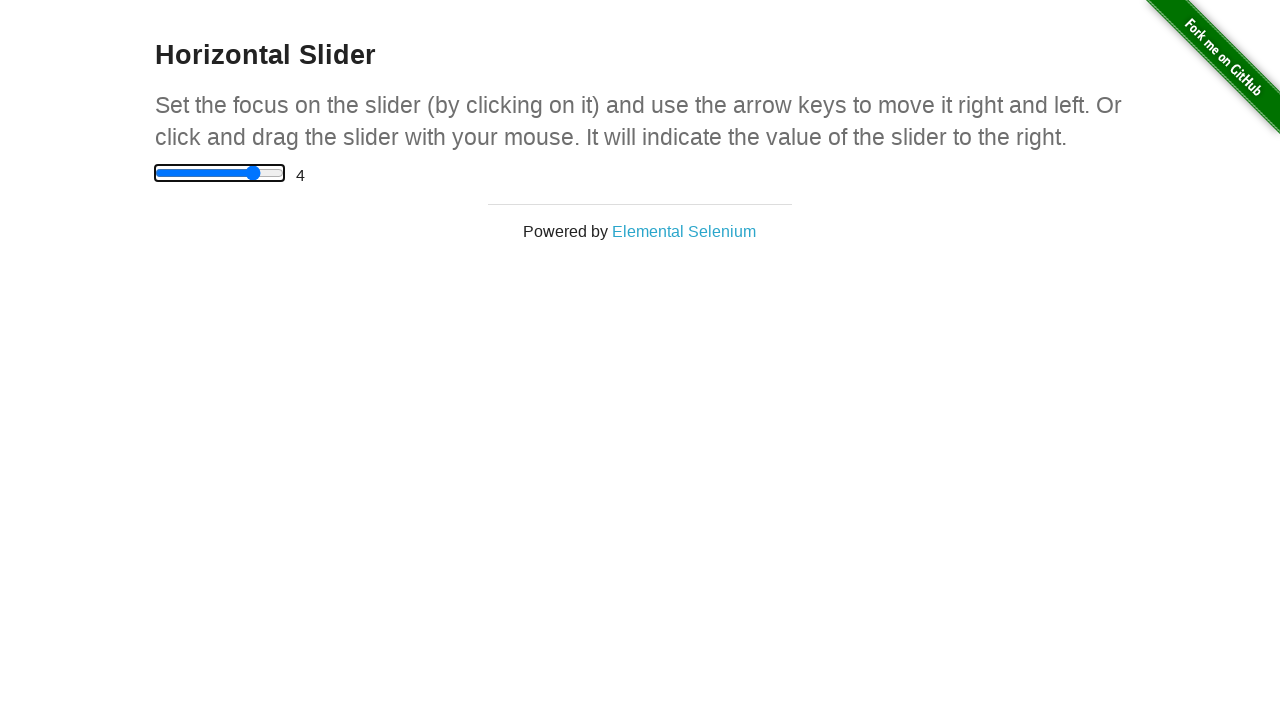

Pressed right arrow key on slider on input[type='range']
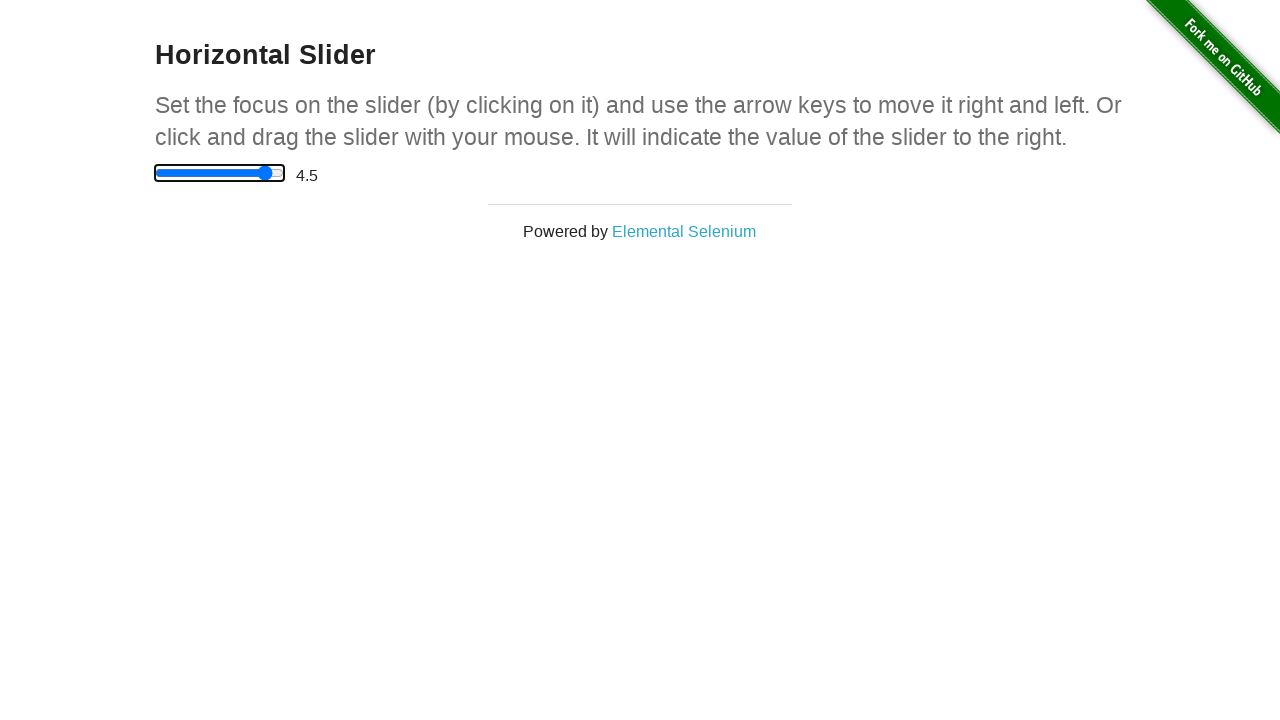

Waited 200ms for slider value to update
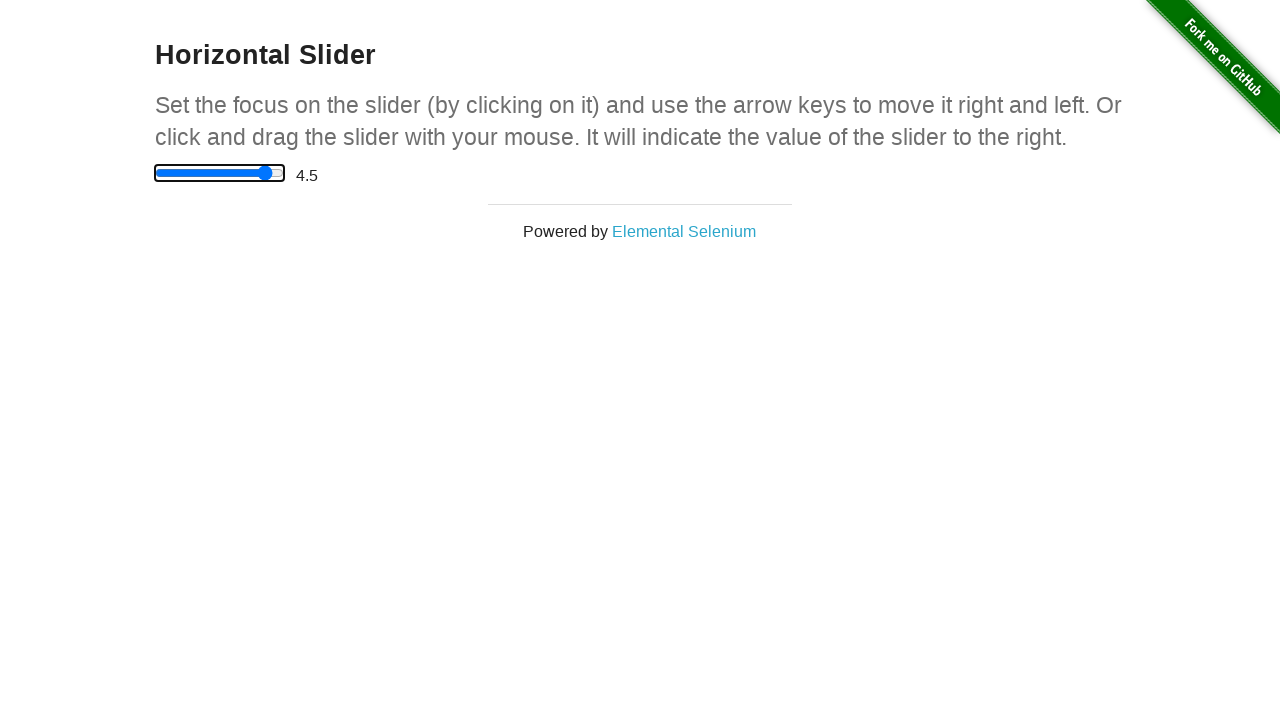

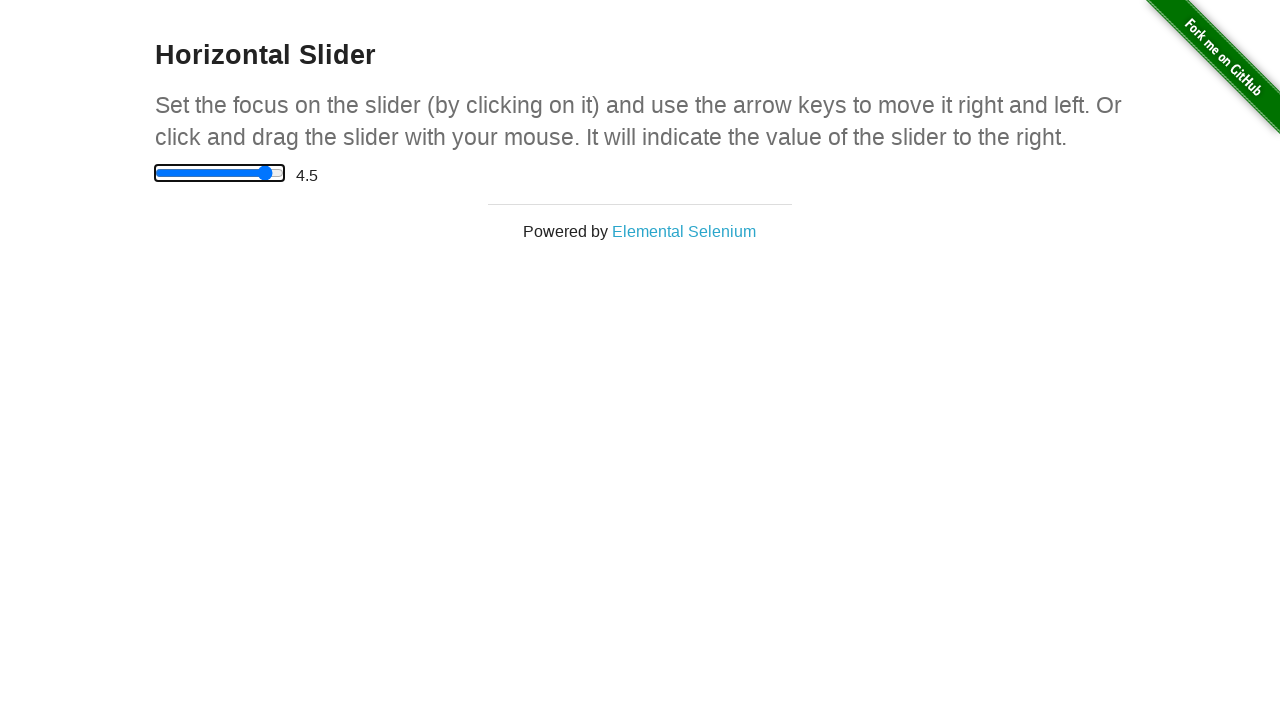